Tests the Greet-A-Cat functionality by clicking the Greet-A-Cat link and verifying the greeting message shows "Meow!Meow!Meow!"

Starting URL: https://cs1632.appspot.com/

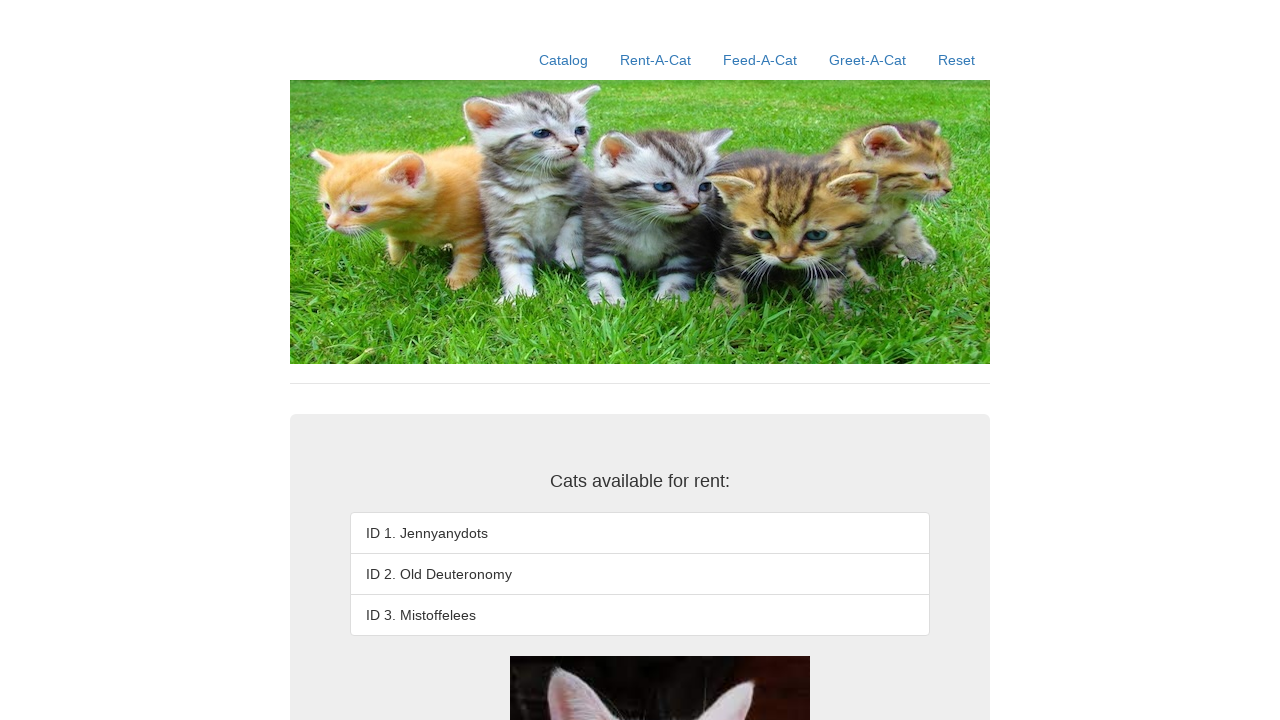

Clicked Greet-A-Cat link at (868, 60) on text=Greet-A-Cat
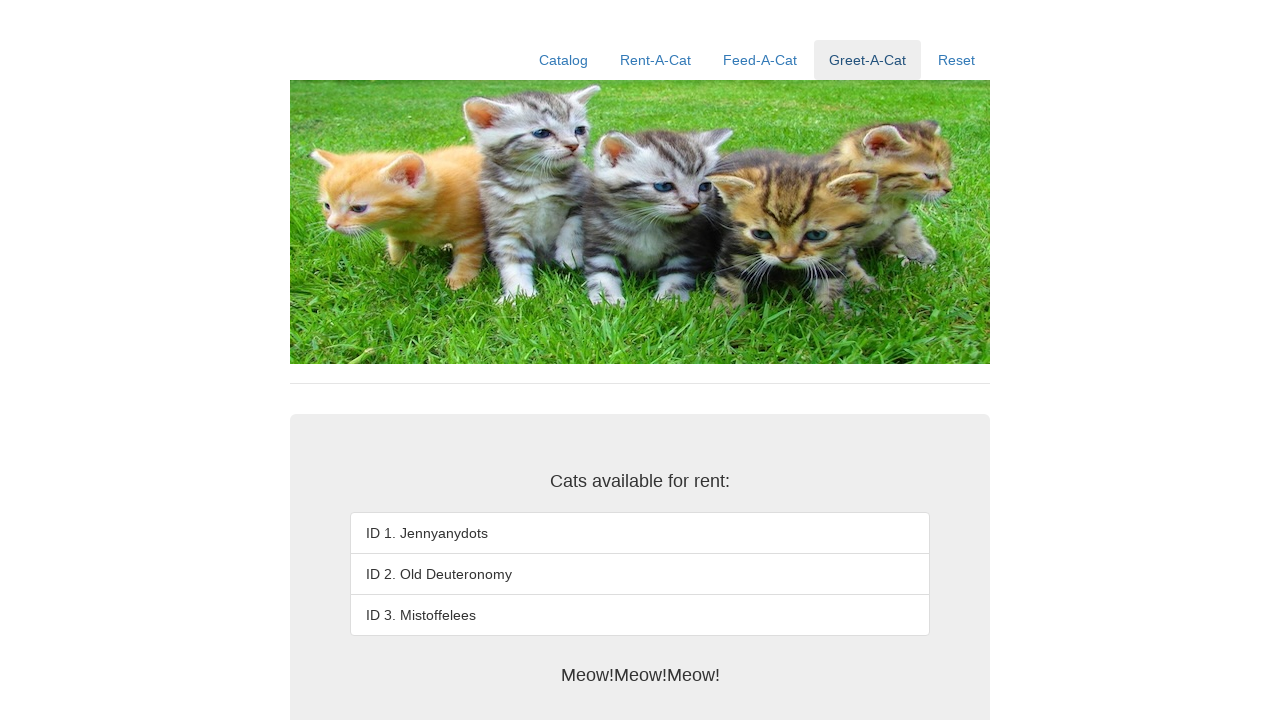

Greeting message element became visible
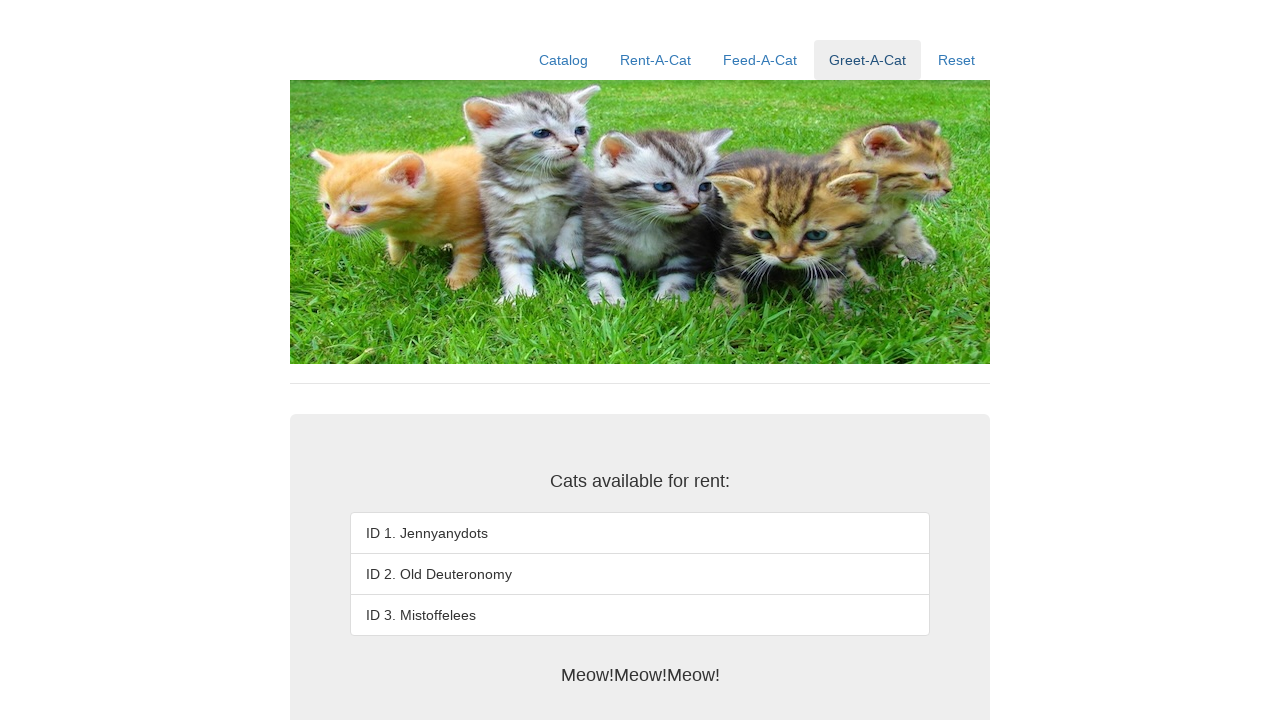

Retrieved greeting text: Meow!Meow!Meow!
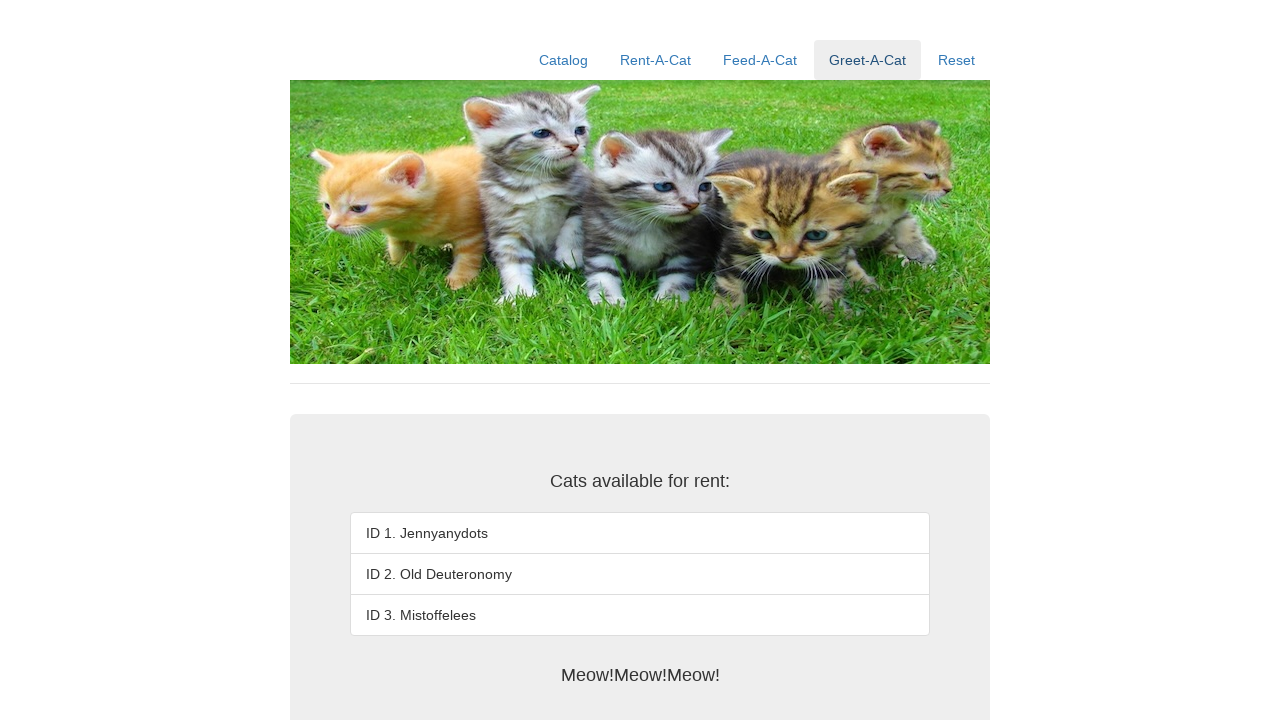

Verified greeting message shows 'Meow!Meow!Meow!'
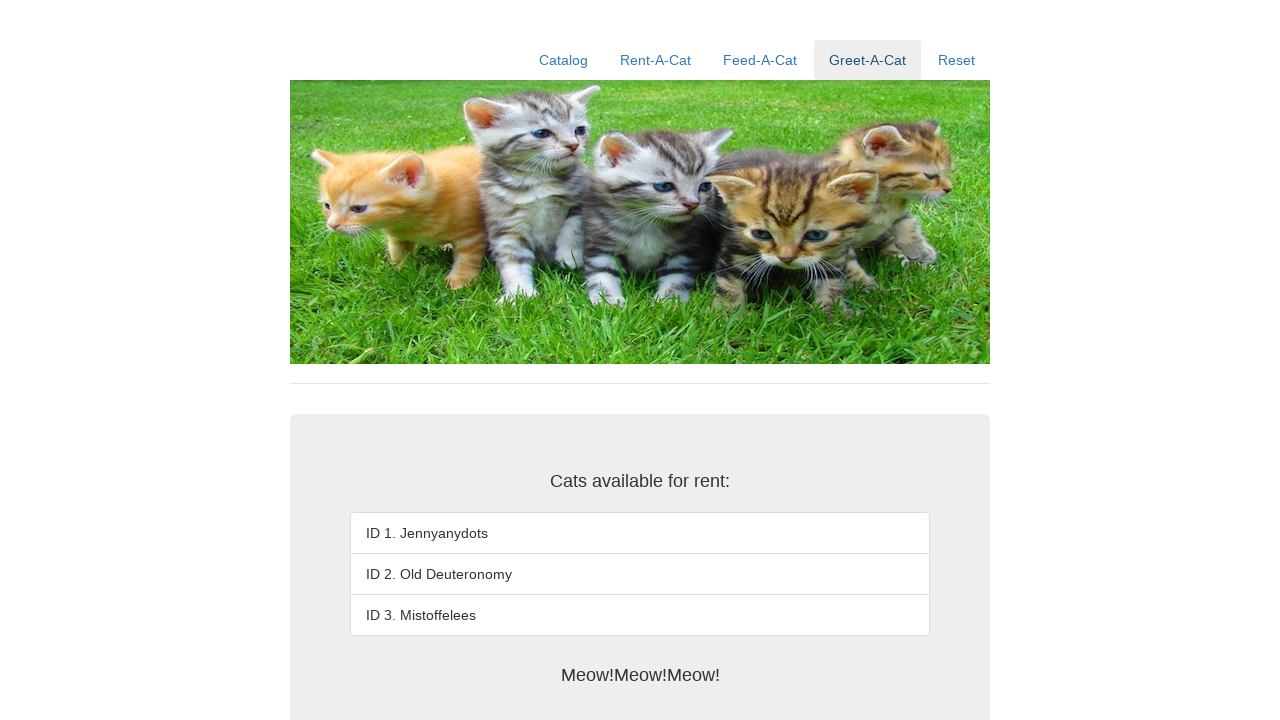

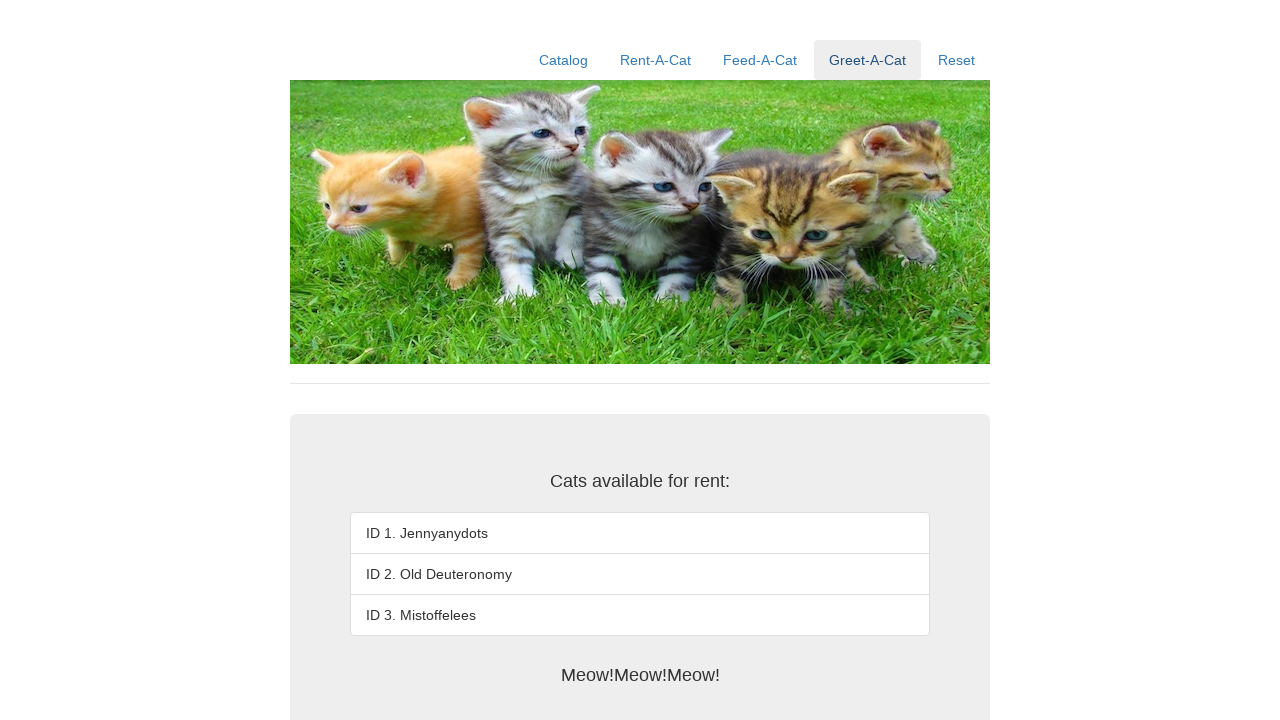